Tests form submission within an iframe by clearing and filling first name and last name fields, then submitting the form

Starting URL: https://www.w3schools.com/html/tryit.asp?filename=tryhtml_form_submit

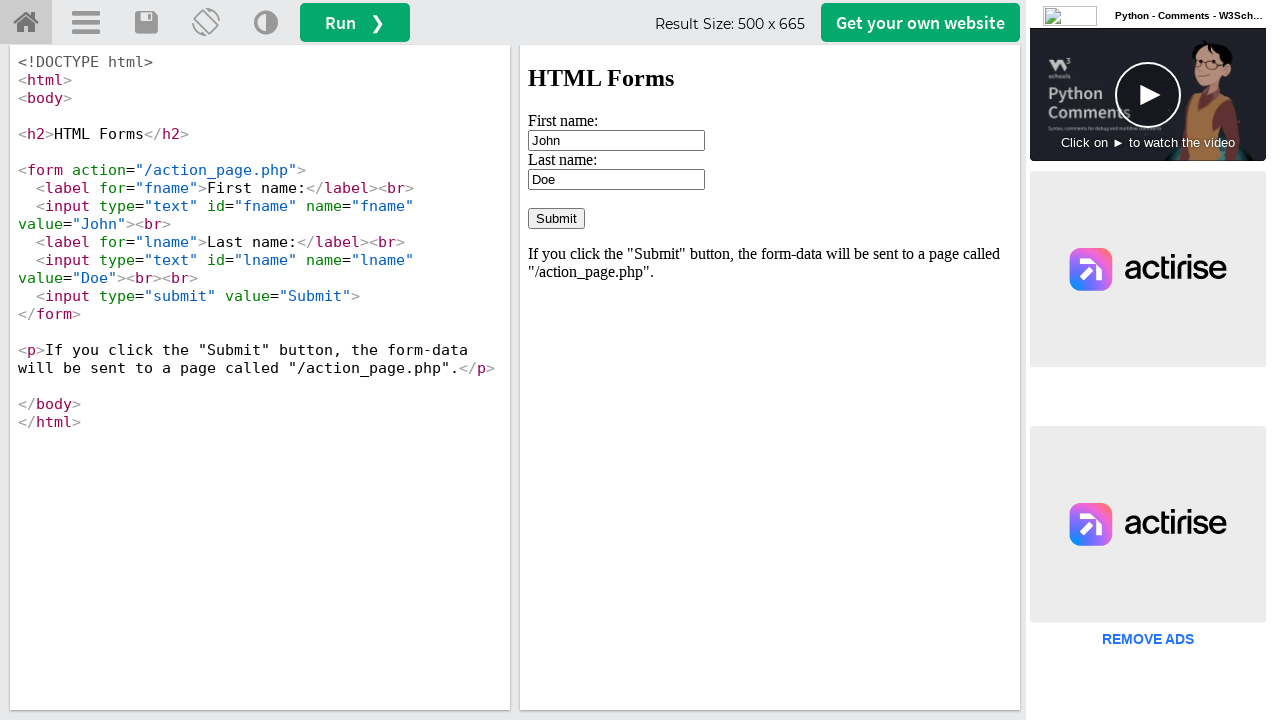

Located iframe with ID 'iframeResult' containing the form
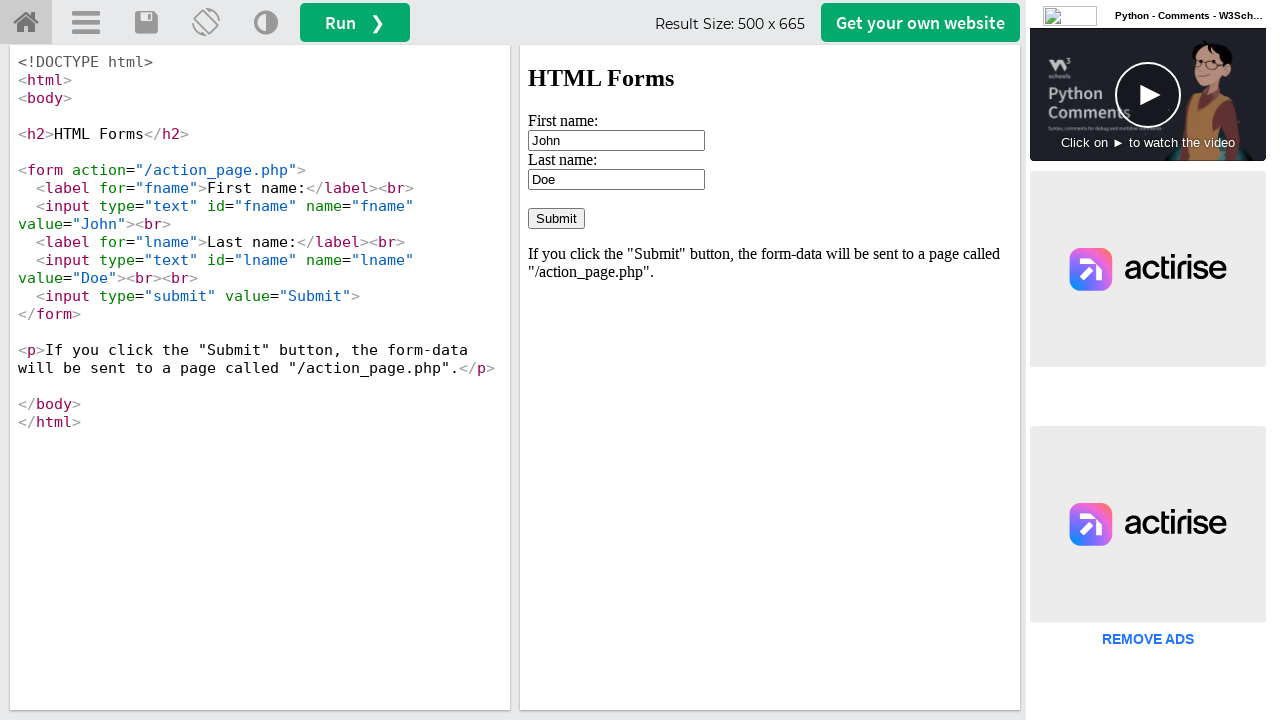

Cleared first name field on iframe#iframeResult >> internal:control=enter-frame >> input#fname
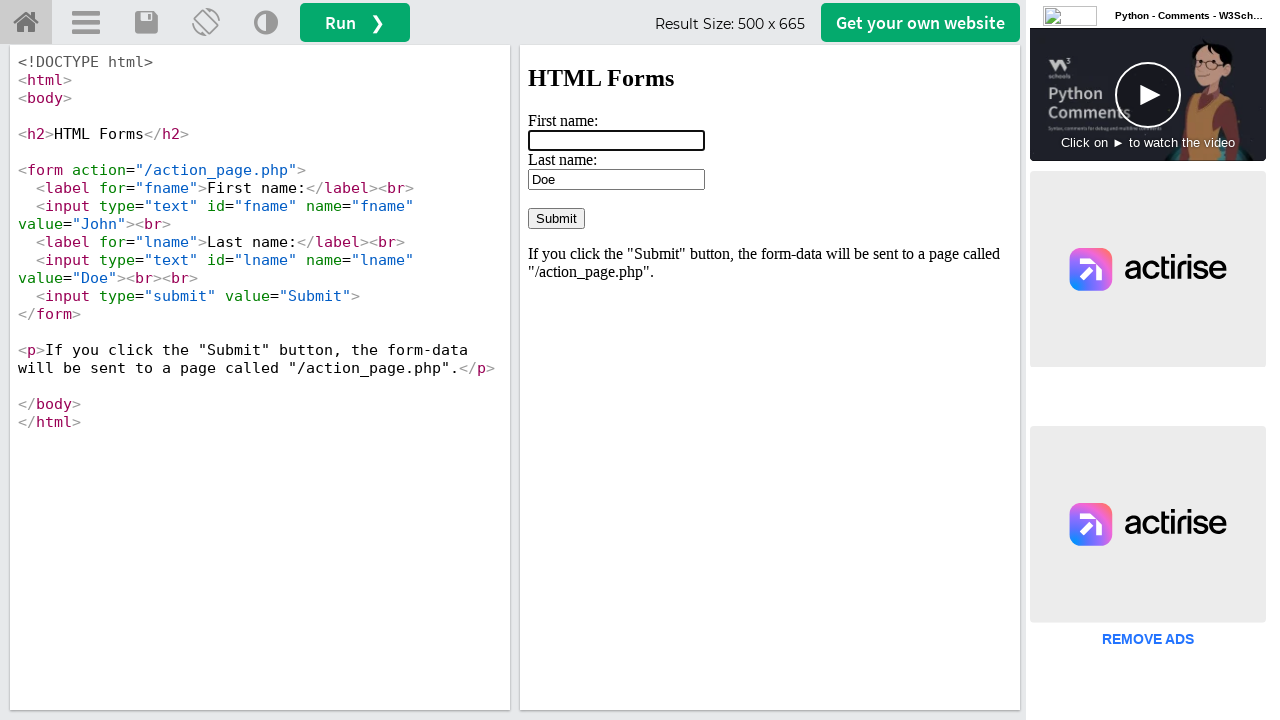

Filled first name field with 'Sumaiya' on iframe#iframeResult >> internal:control=enter-frame >> input#fname
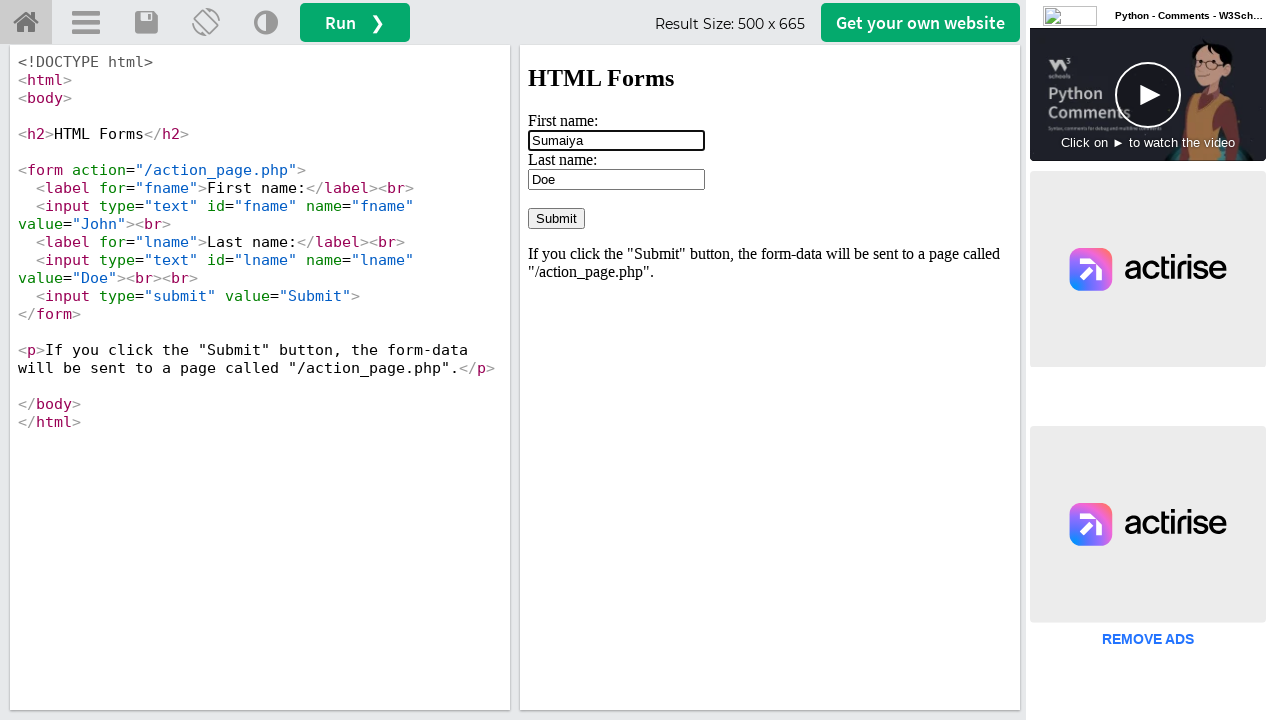

Cleared last name field on iframe#iframeResult >> internal:control=enter-frame >> input#lname
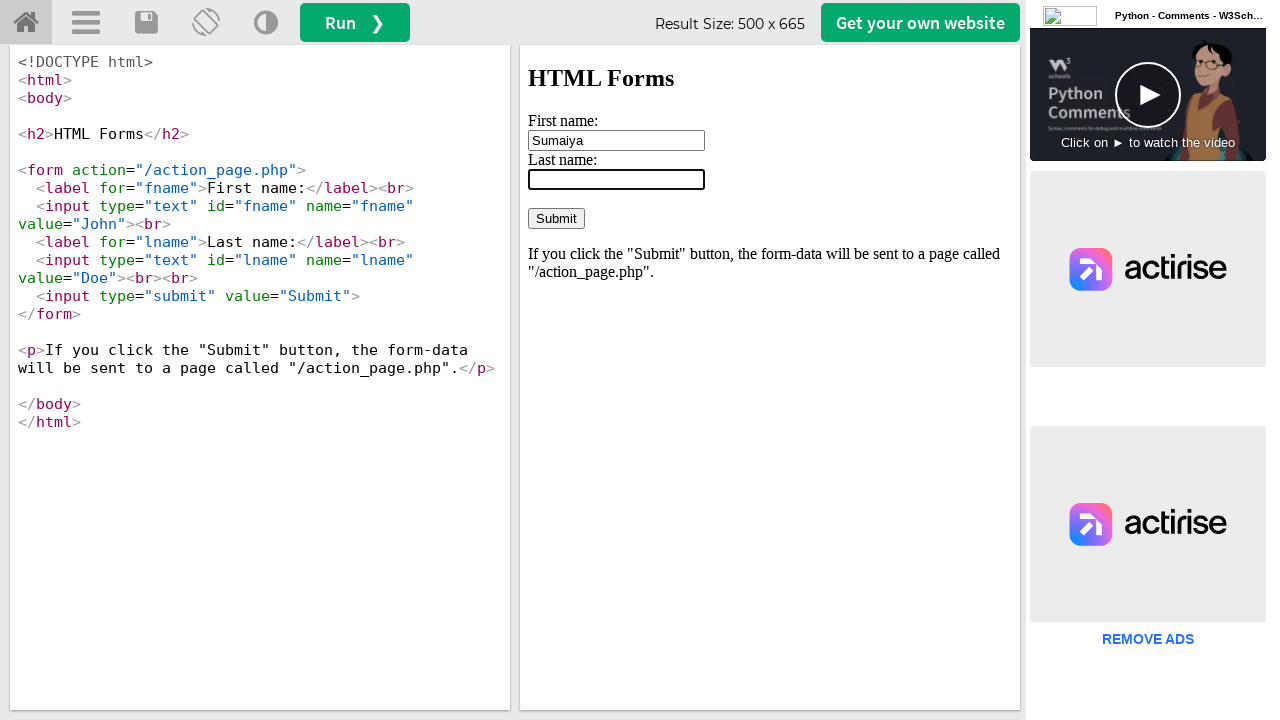

Filled last name field with 'Chowdhury' on iframe#iframeResult >> internal:control=enter-frame >> input#lname
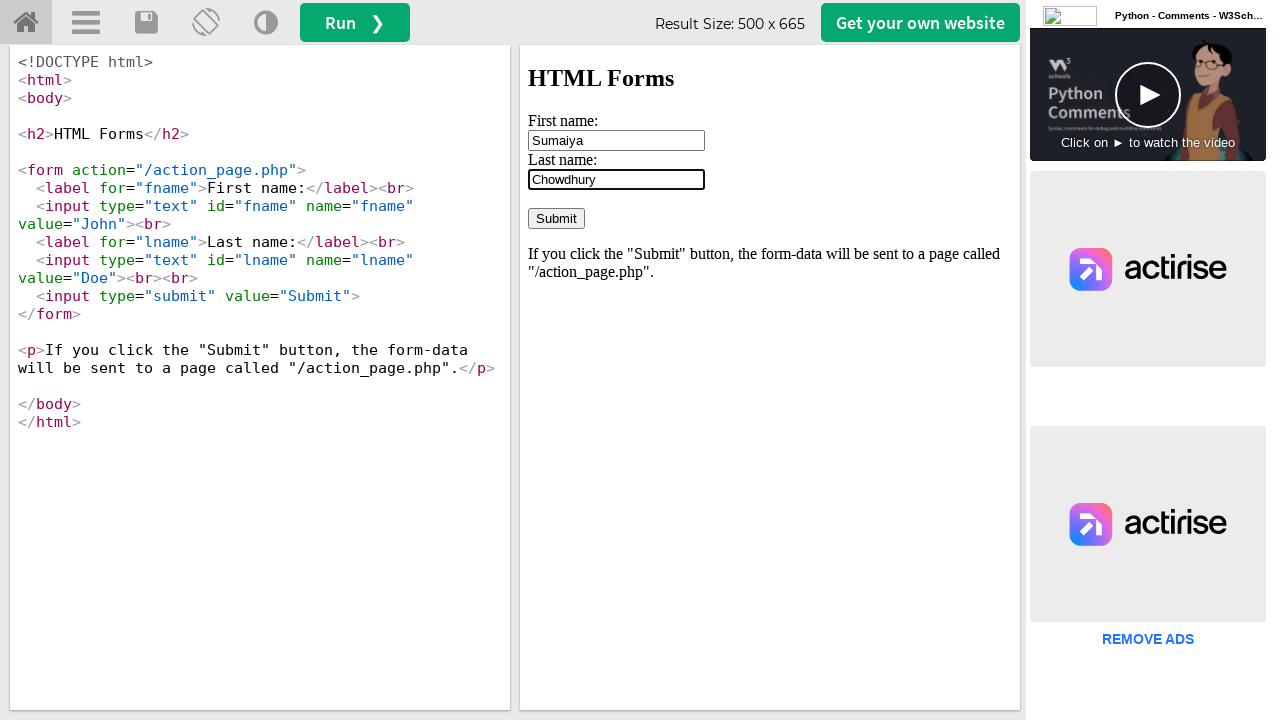

Clicked submit button to submit the form at (556, 218) on iframe#iframeResult >> internal:control=enter-frame >> input[type='submit']
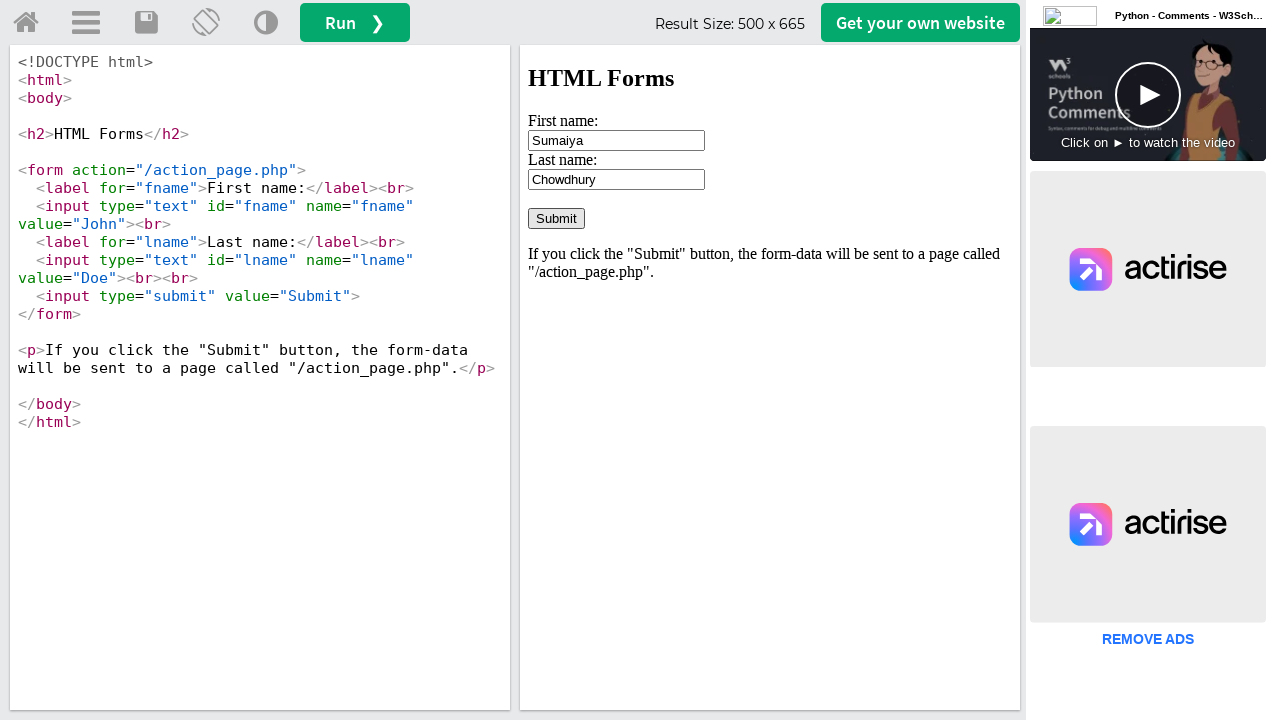

Waited 2 seconds for form submission to complete
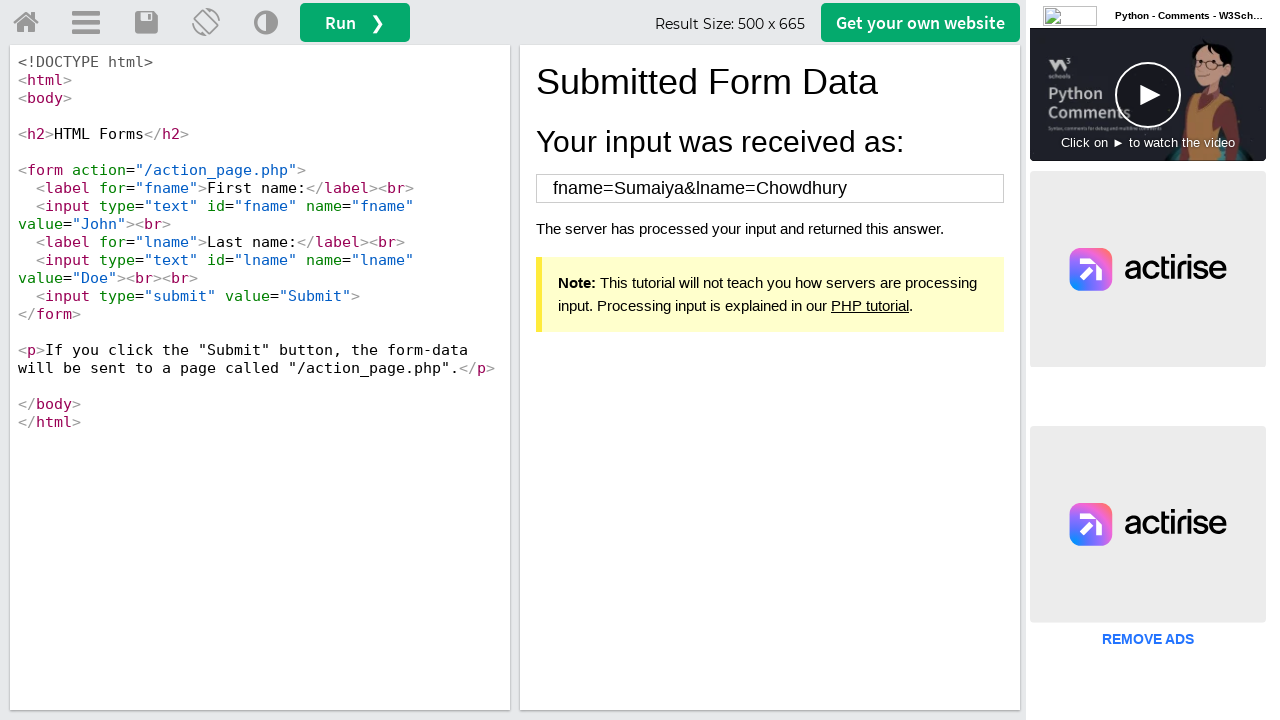

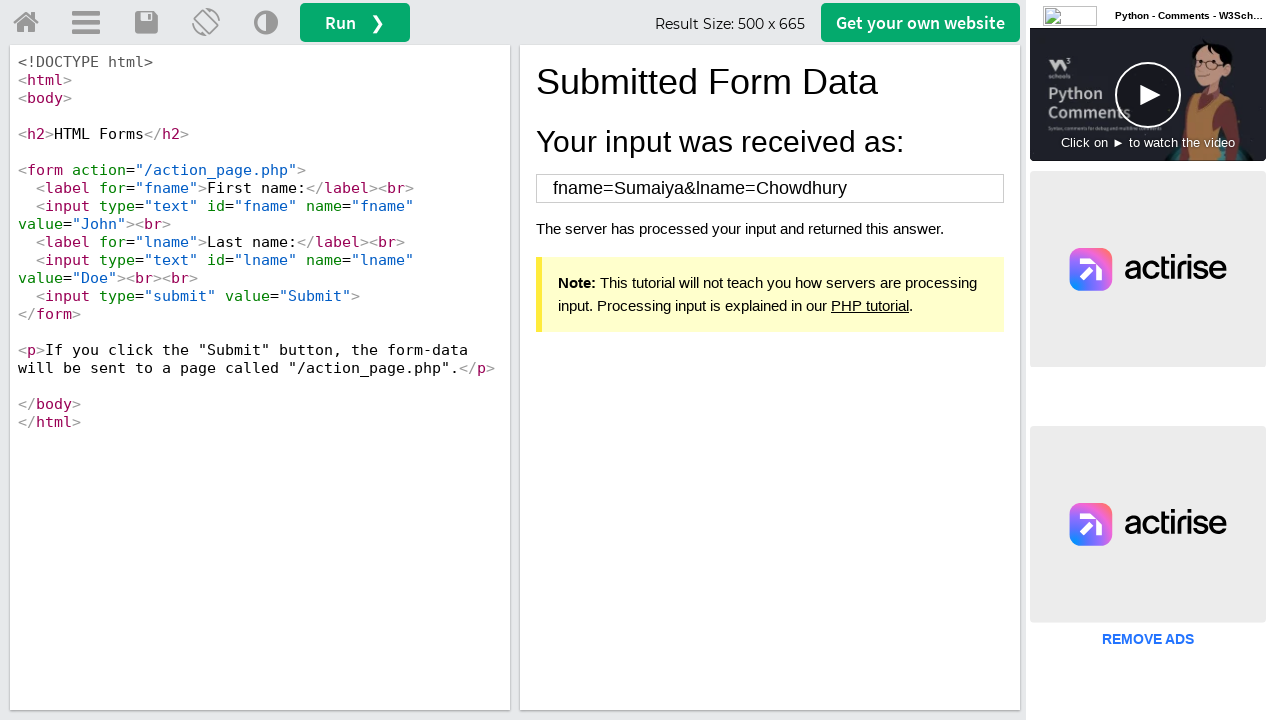